Tests various JavaScript alert interactions including accepting alerts, dismissing confirm dialogs, and entering text in prompt boxes

Starting URL: https://demoqa.com/alerts

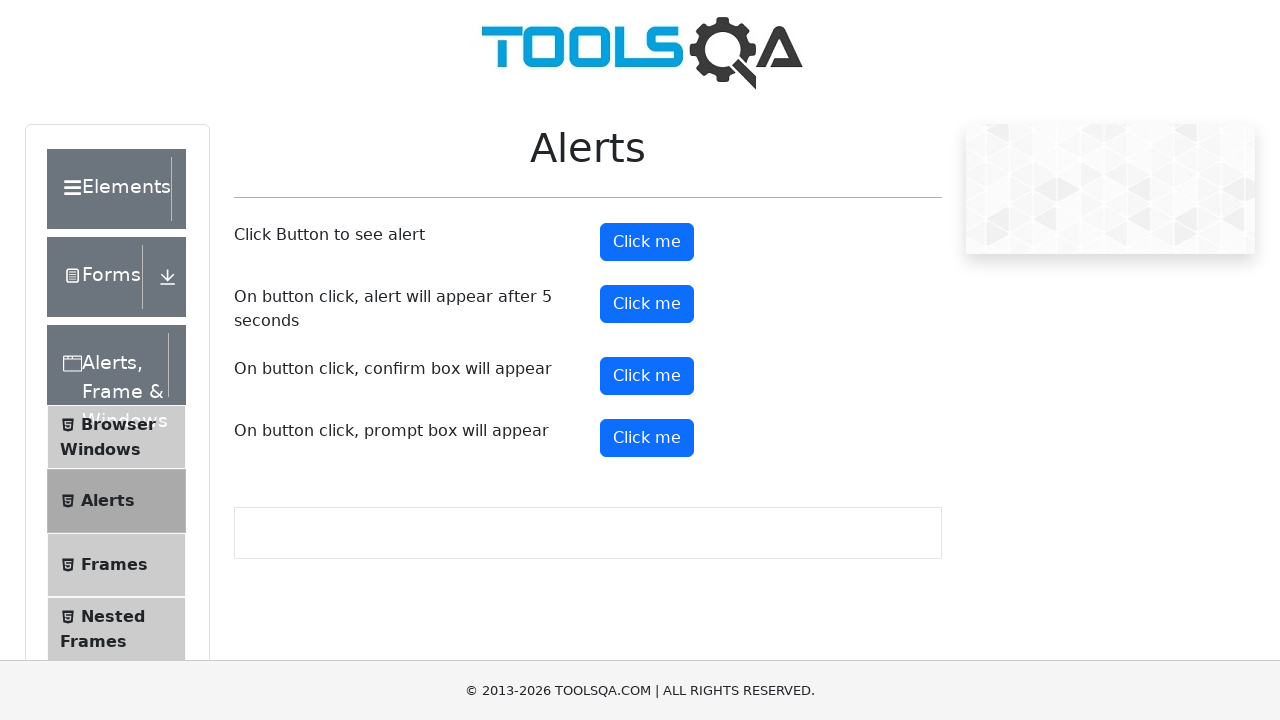

Clicked alert button to trigger normal alert at (647, 242) on #alertButton
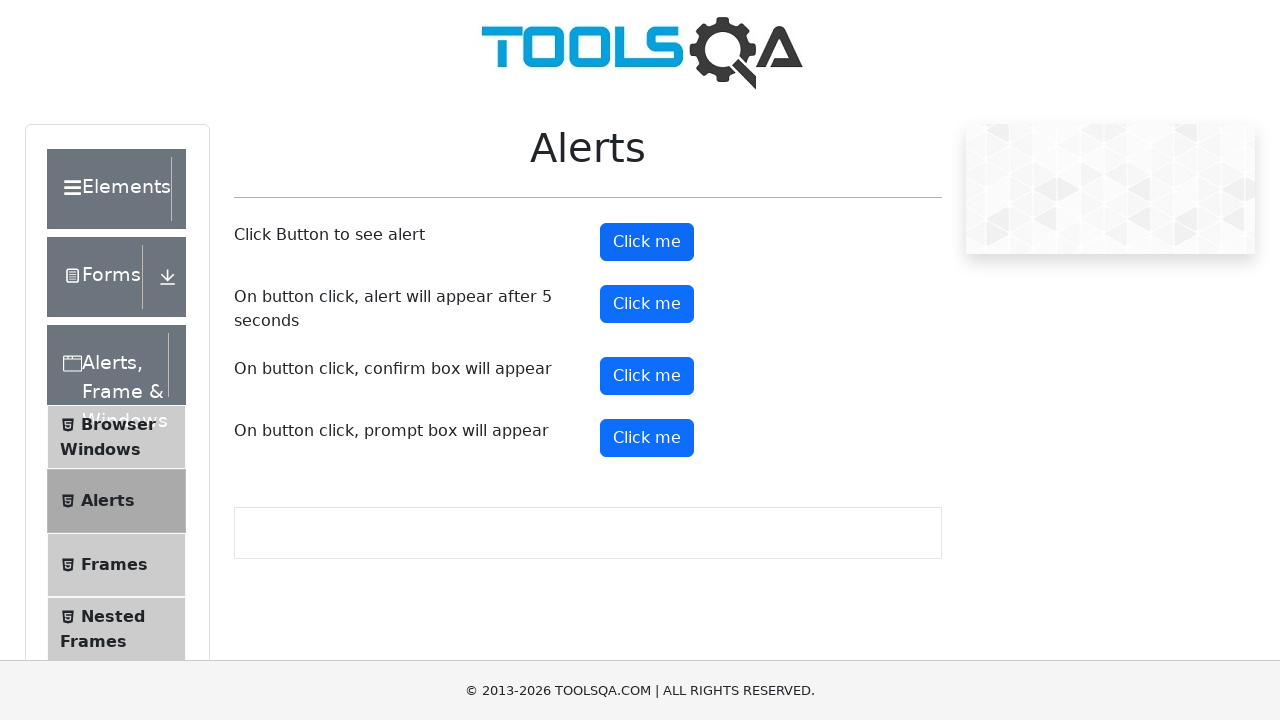

Set up dialog handler to accept alerts
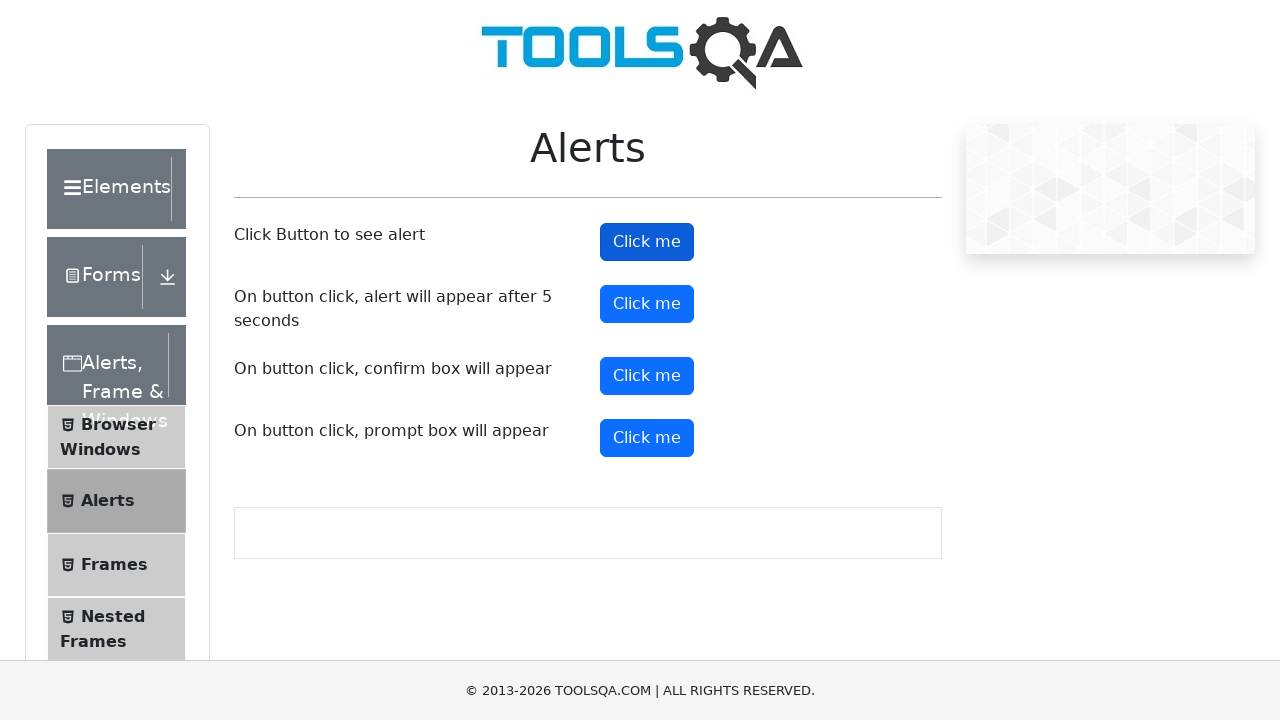

Clicked timer alert button, alert will appear after 5 seconds at (647, 304) on #timerAlertButton
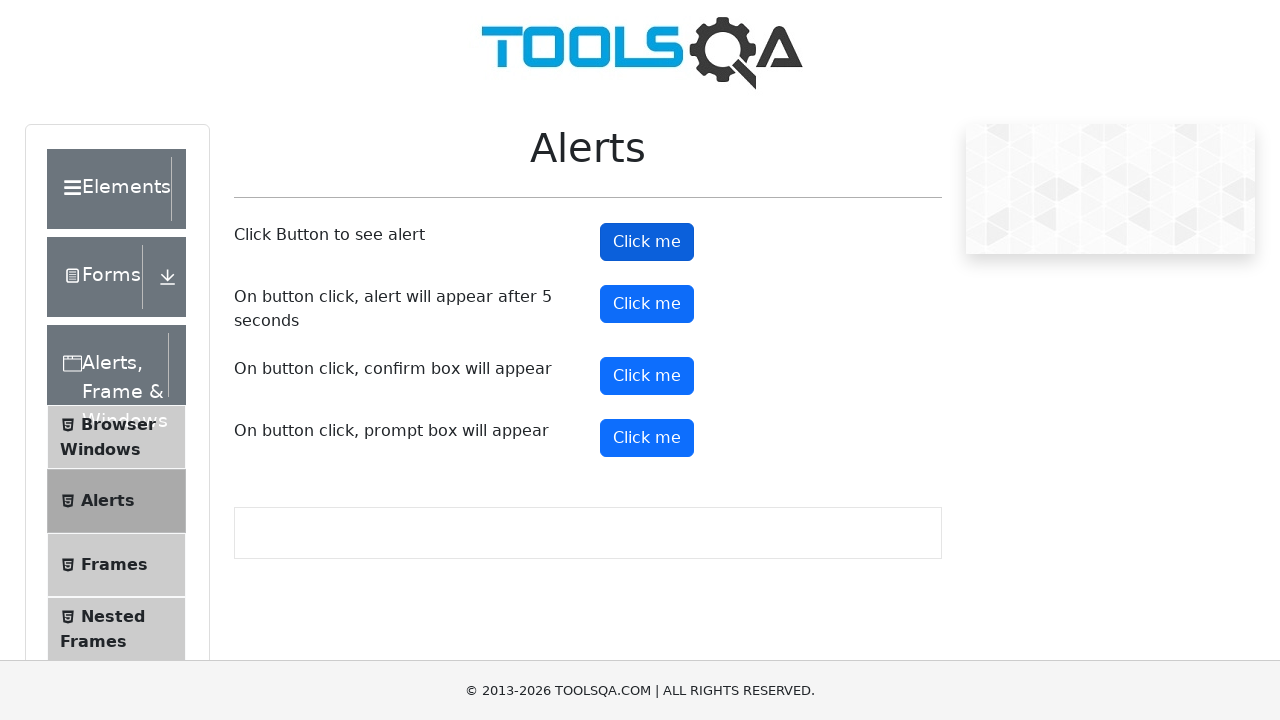

Clicked confirm button to trigger confirm dialog at (647, 376) on #confirmButton
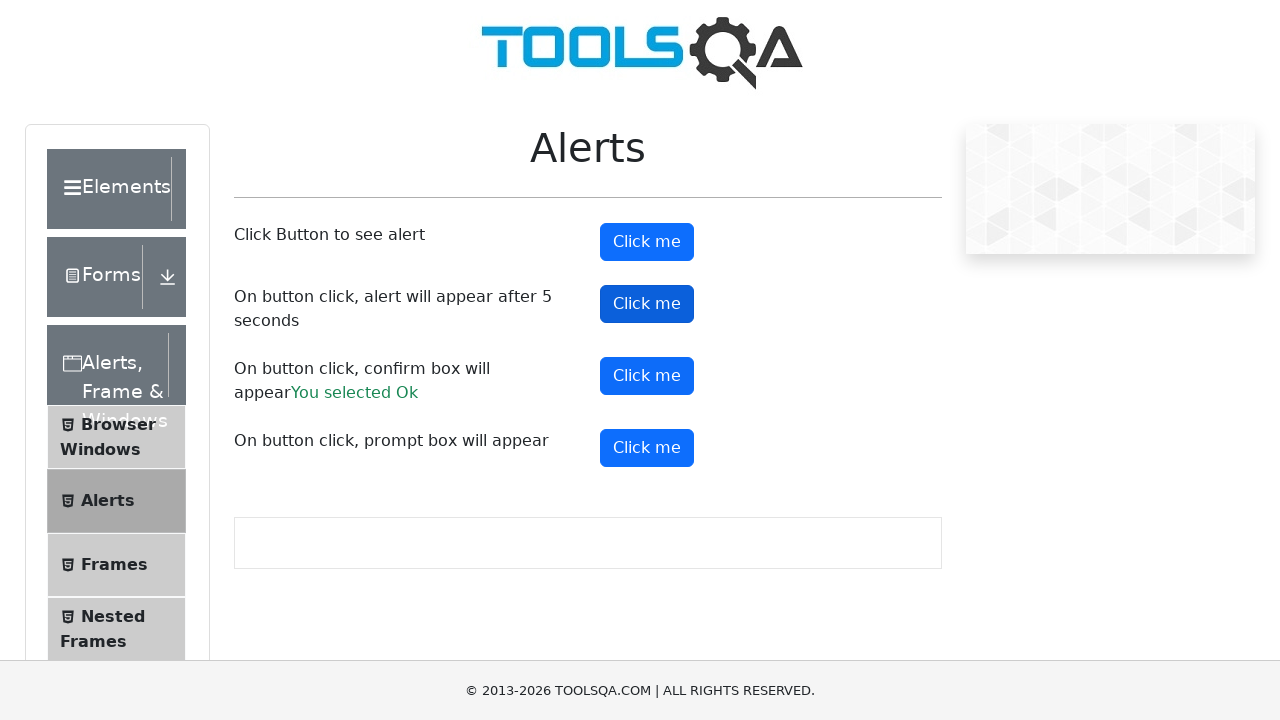

Set up dialog handler to dismiss confirm dialog
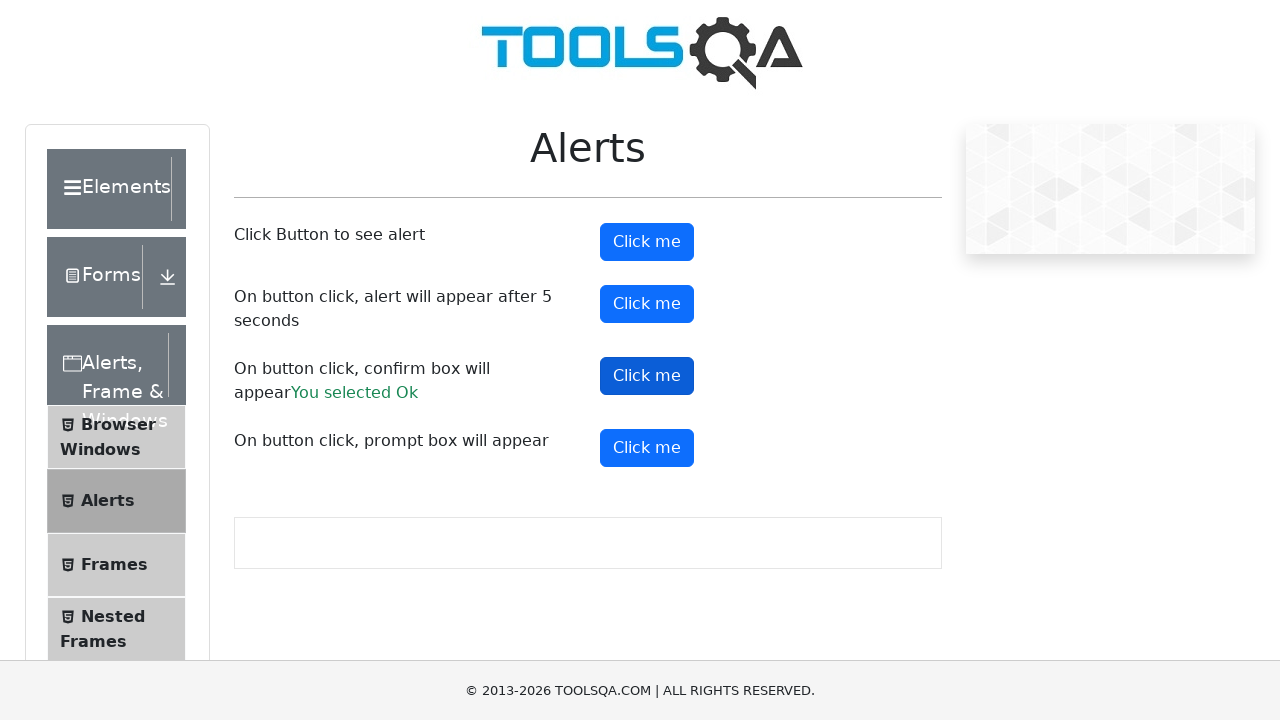

Clicked prompt button to trigger prompt dialog at (647, 448) on #promtButton
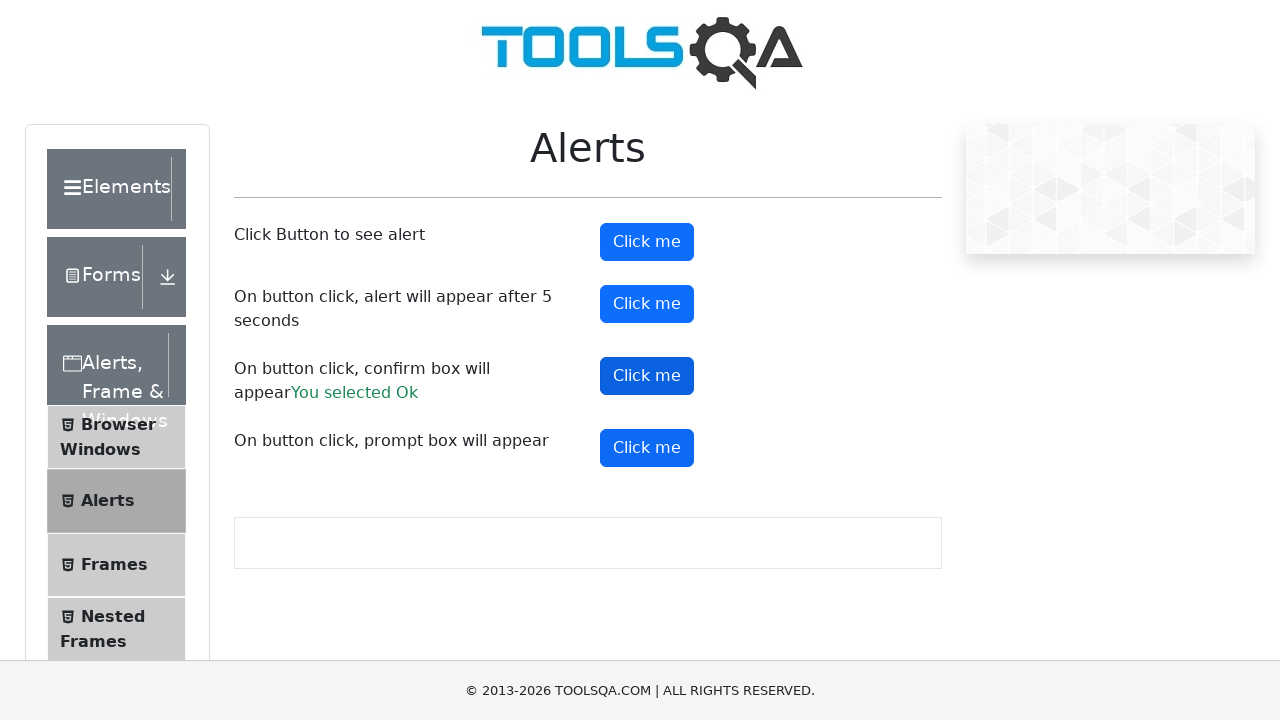

Set up dialog handler to accept prompt and enter text 'Mir'
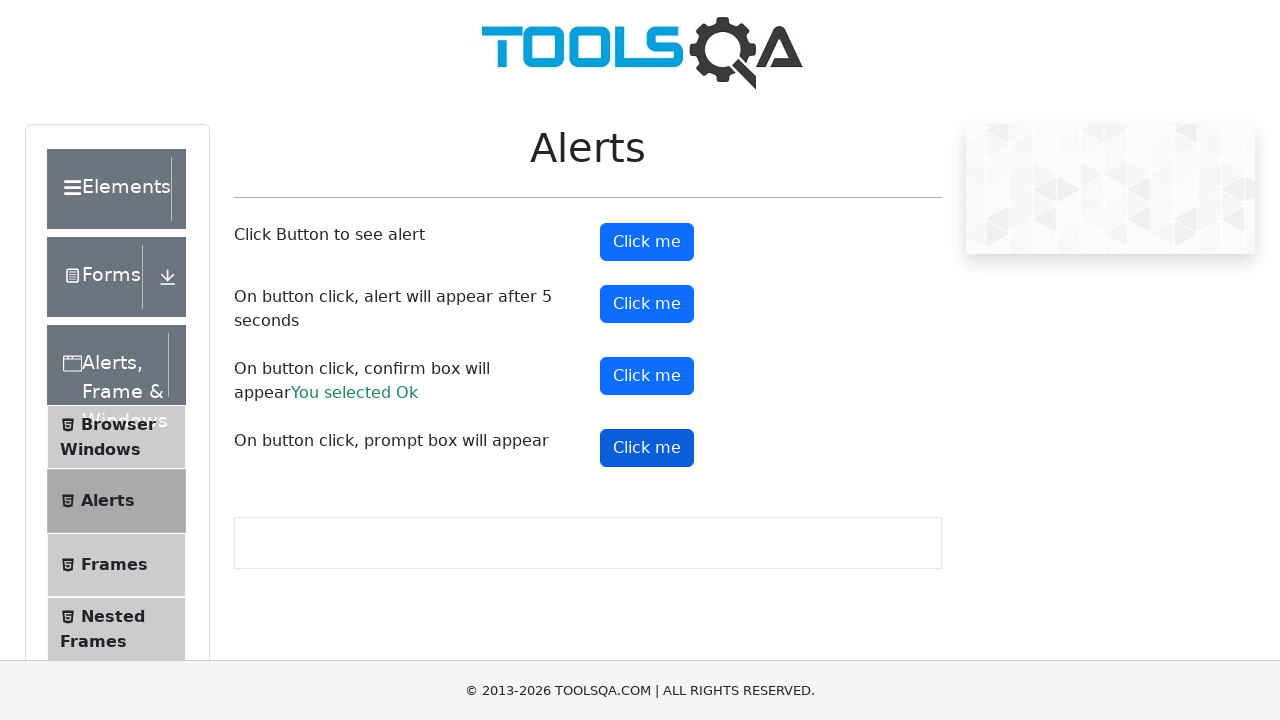

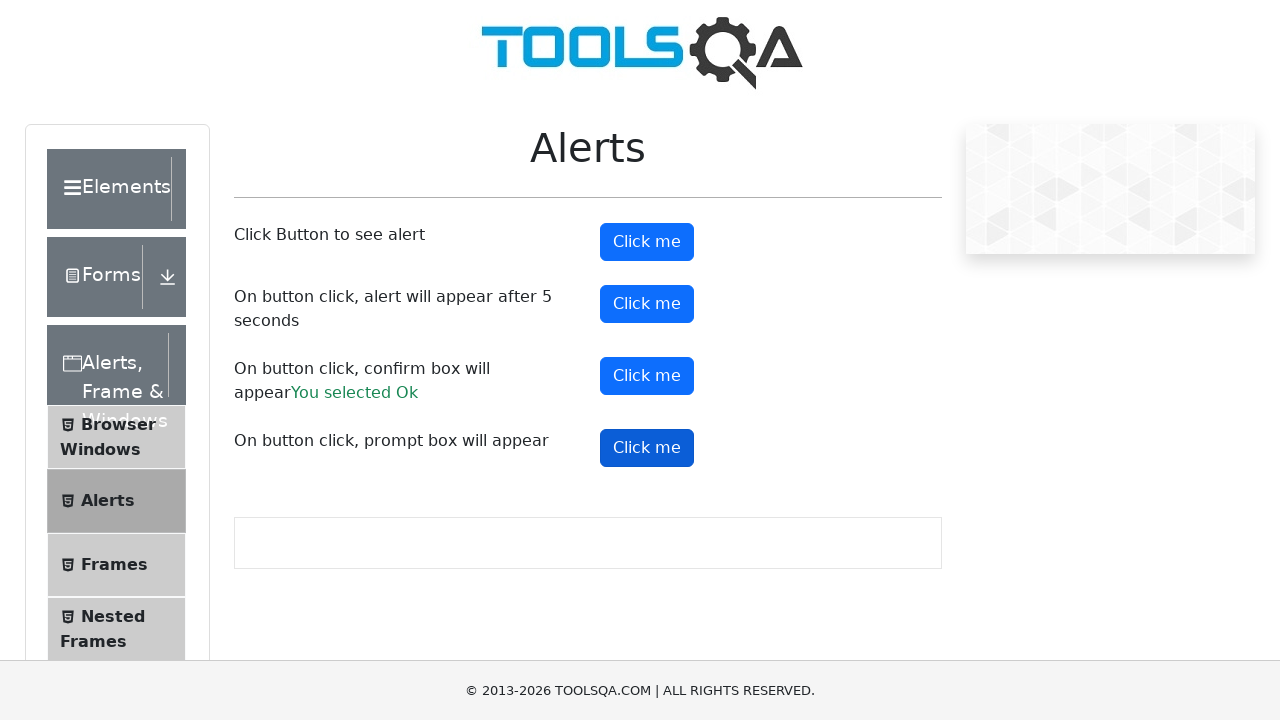